Tests double click and right click functionality on buttons and verifies the corresponding messages appear

Starting URL: https://demoqa.com/buttons

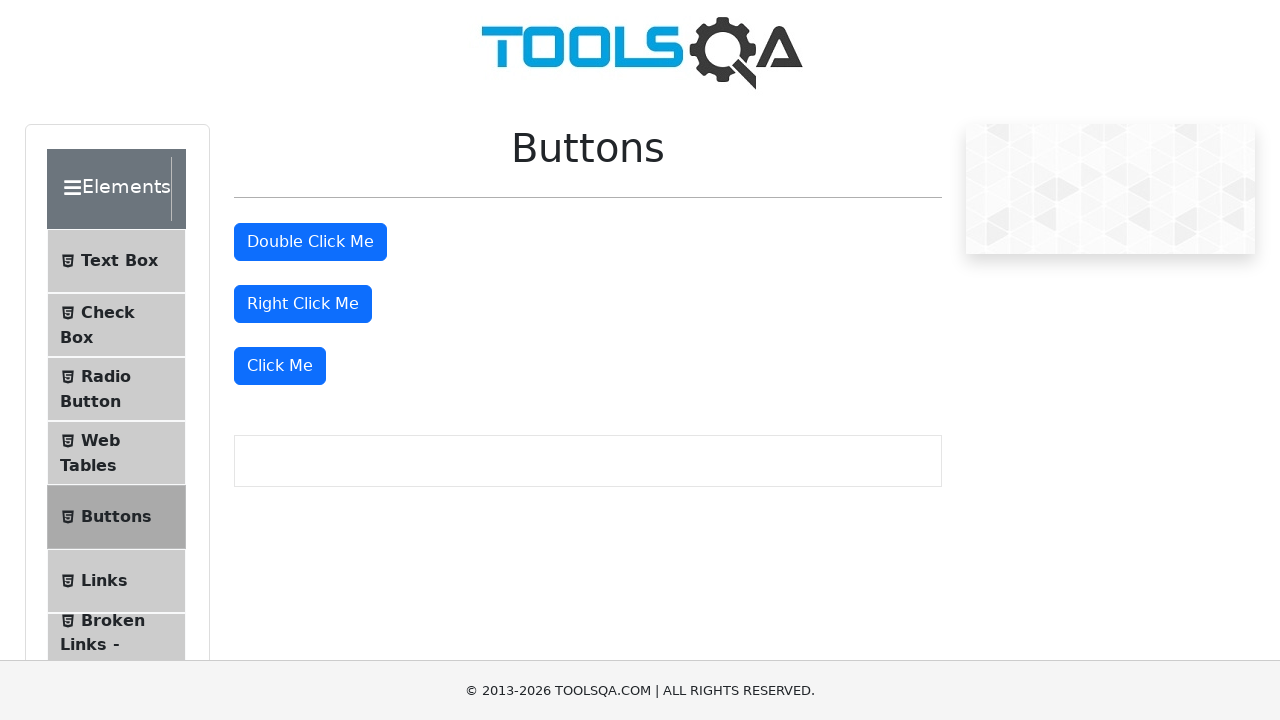

Double clicked the double click button at (310, 242) on #doubleClickBtn
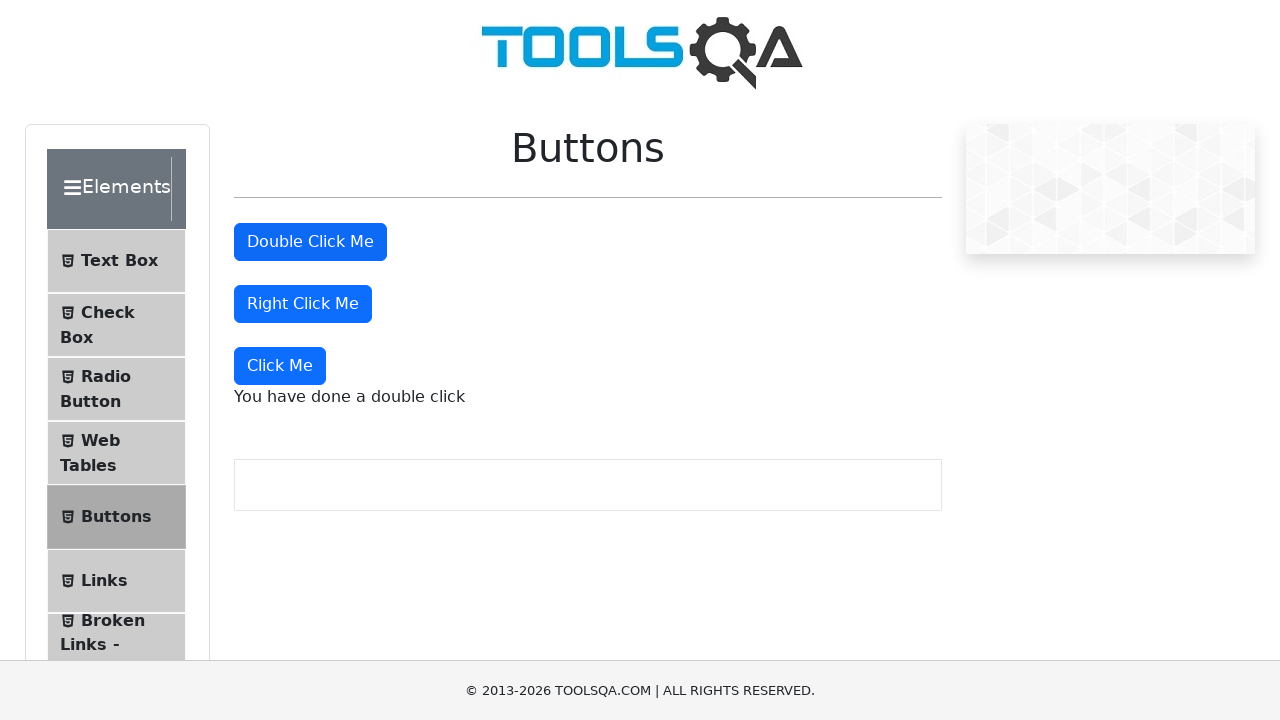

Double click message appeared
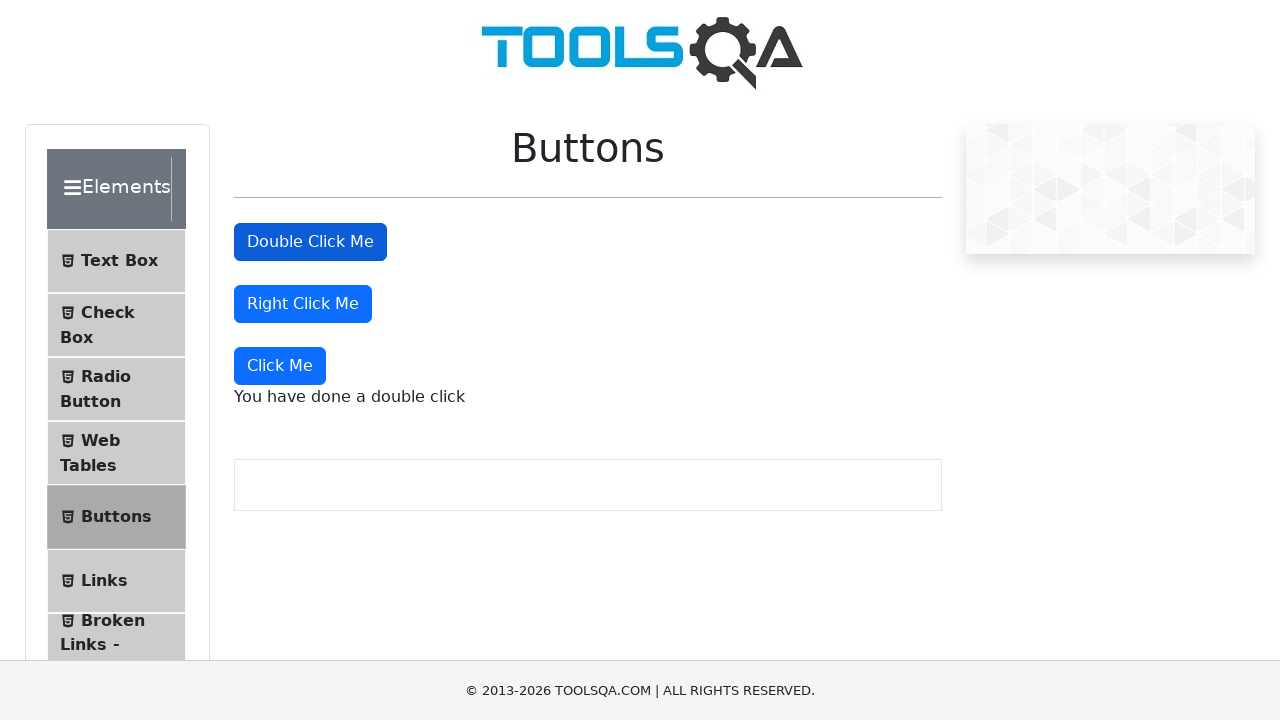

Verified double click message contains expected text
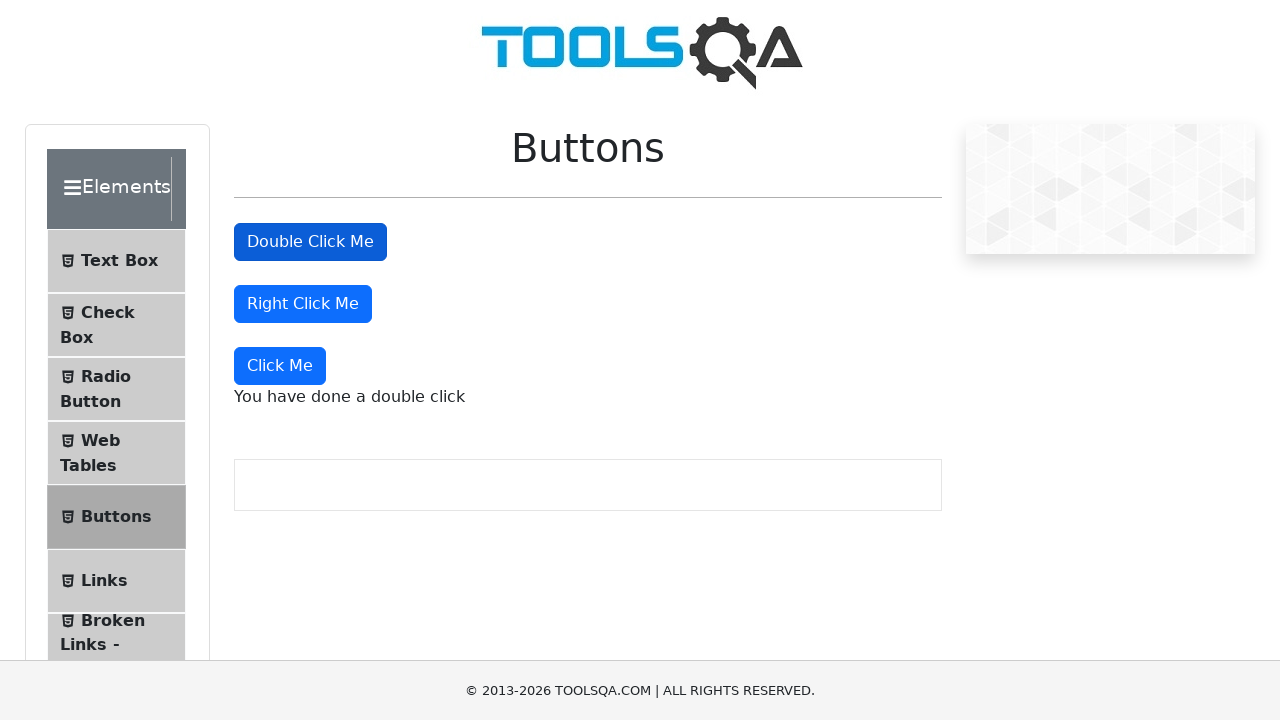

Right clicked the right click button at (303, 304) on #rightClickBtn
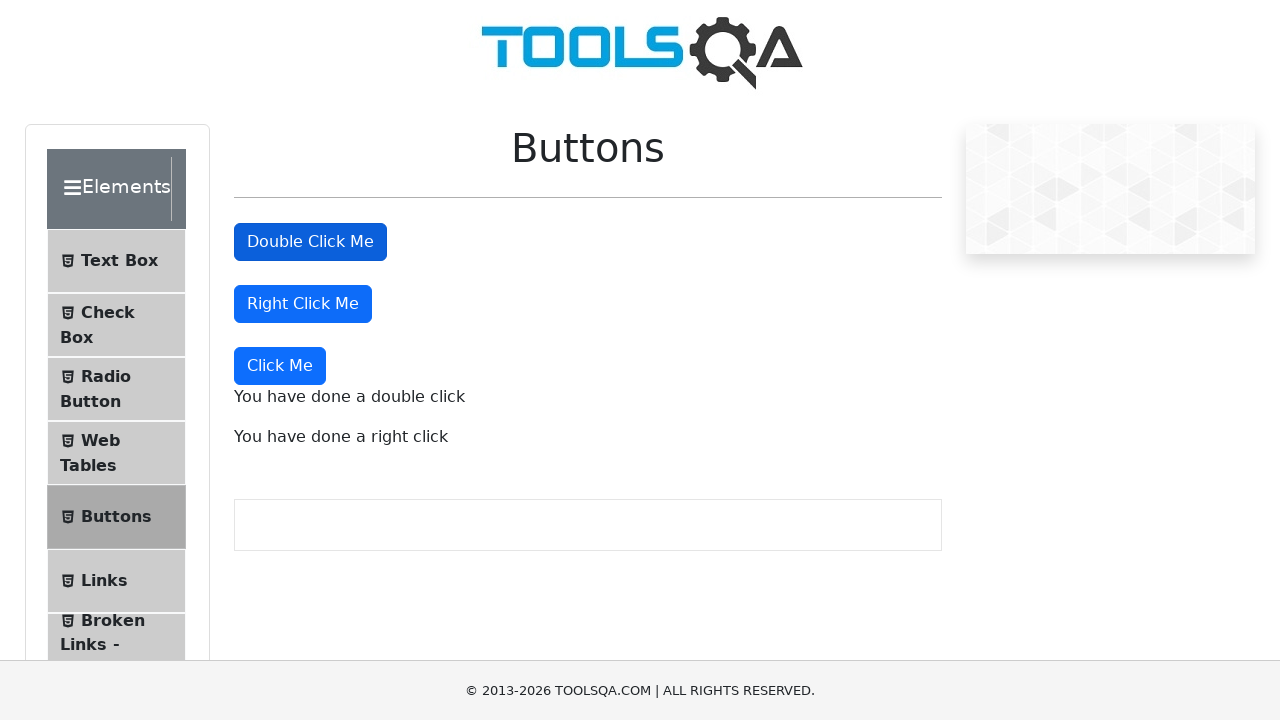

Right click message appeared
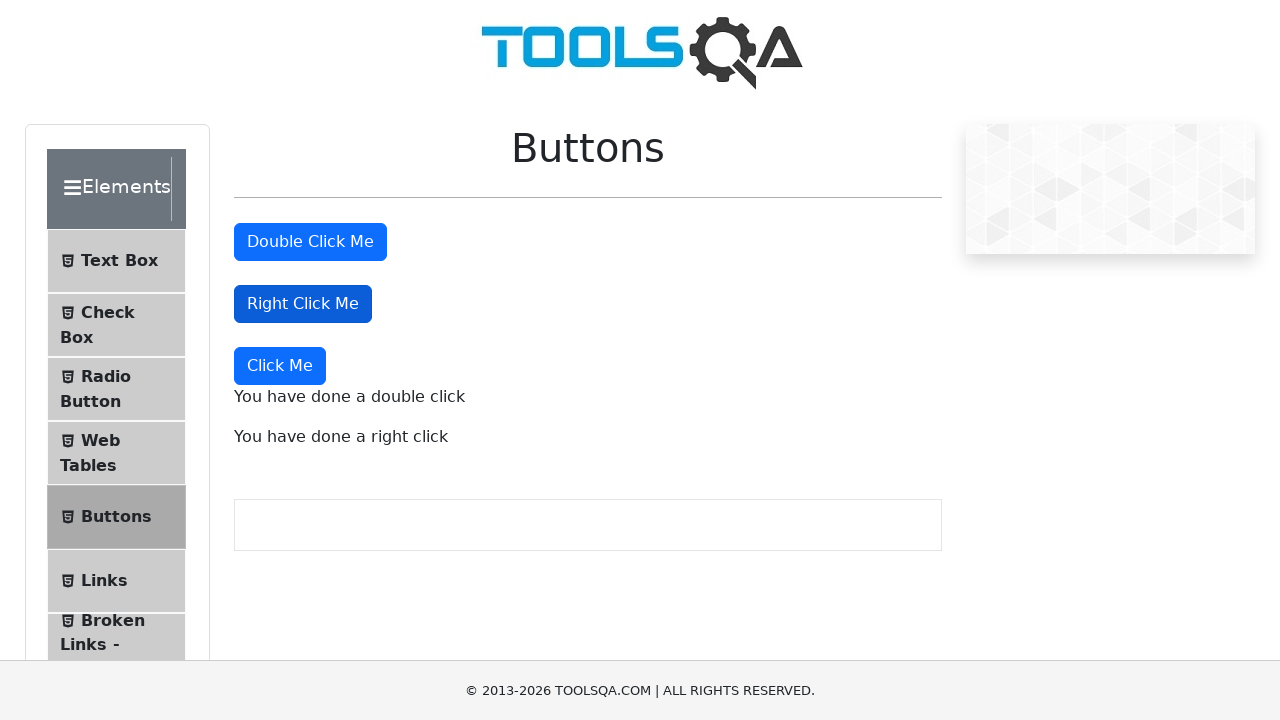

Verified right click message contains expected text
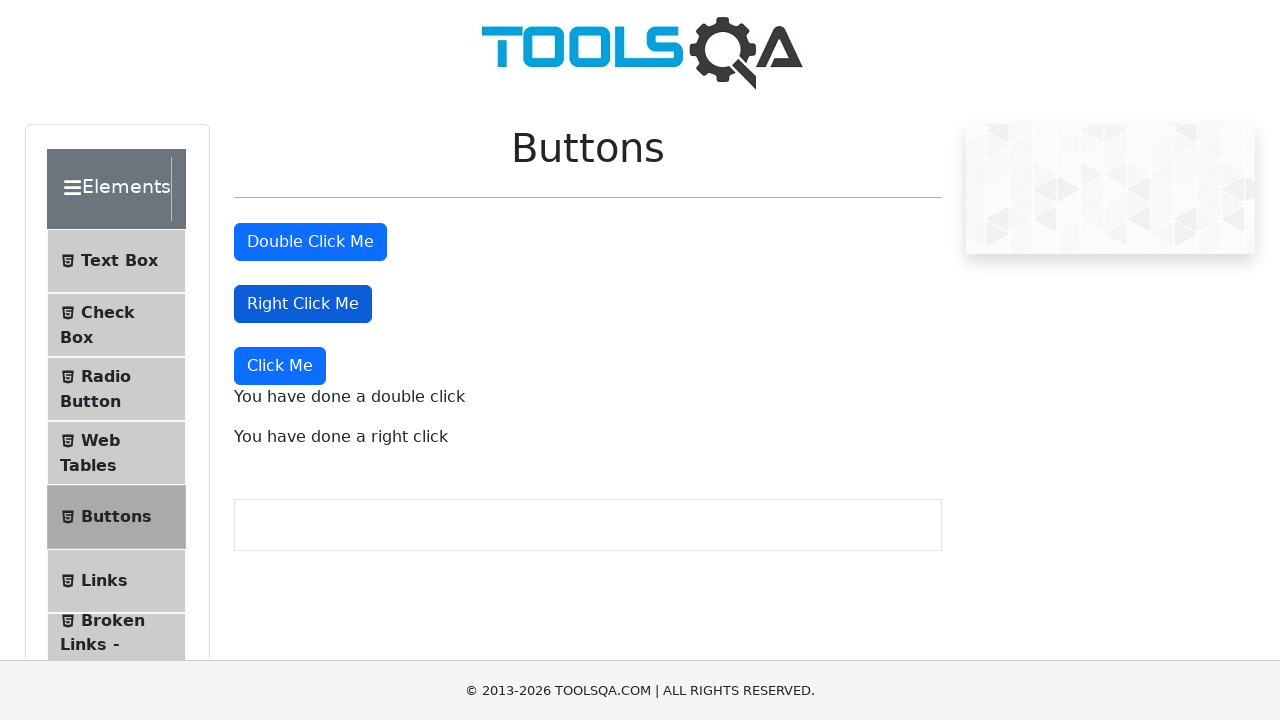

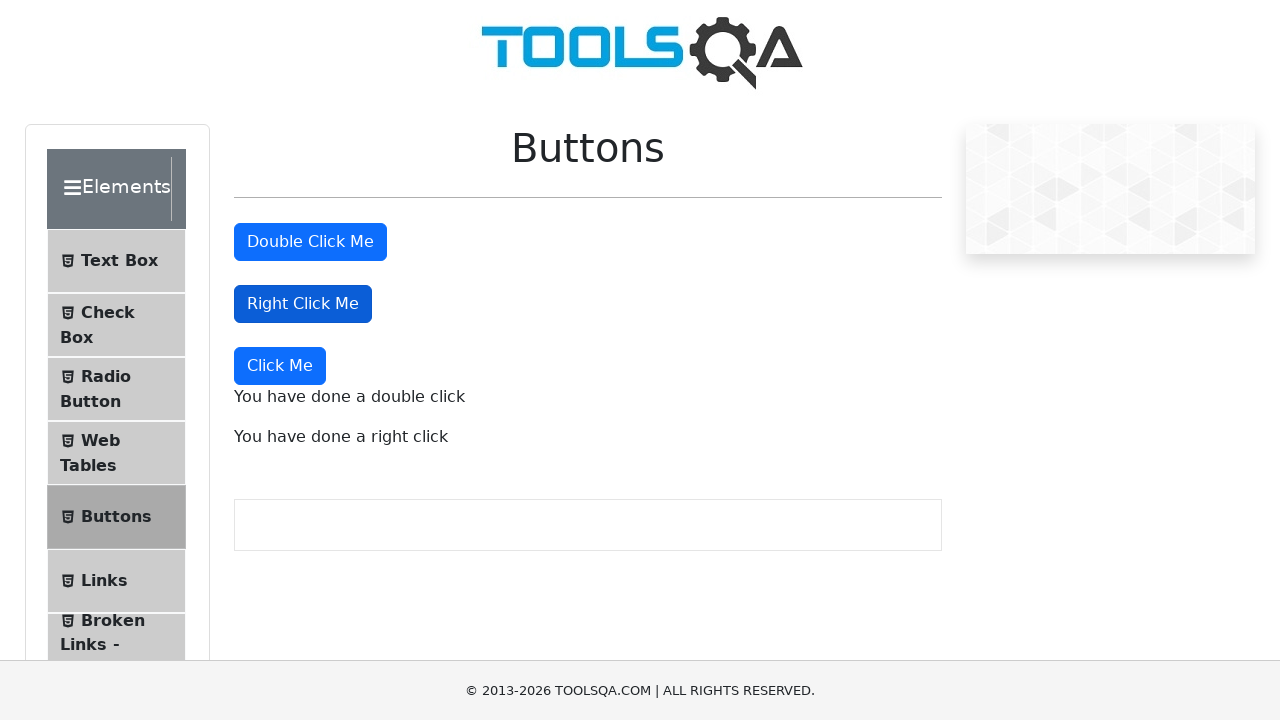